Tests a complete flight booking flow on BlazeDemo: selects departure and destination cities, chooses a flight, fills in passenger and payment details, and verifies the confirmation page

Starting URL: https://blazedemo.com/

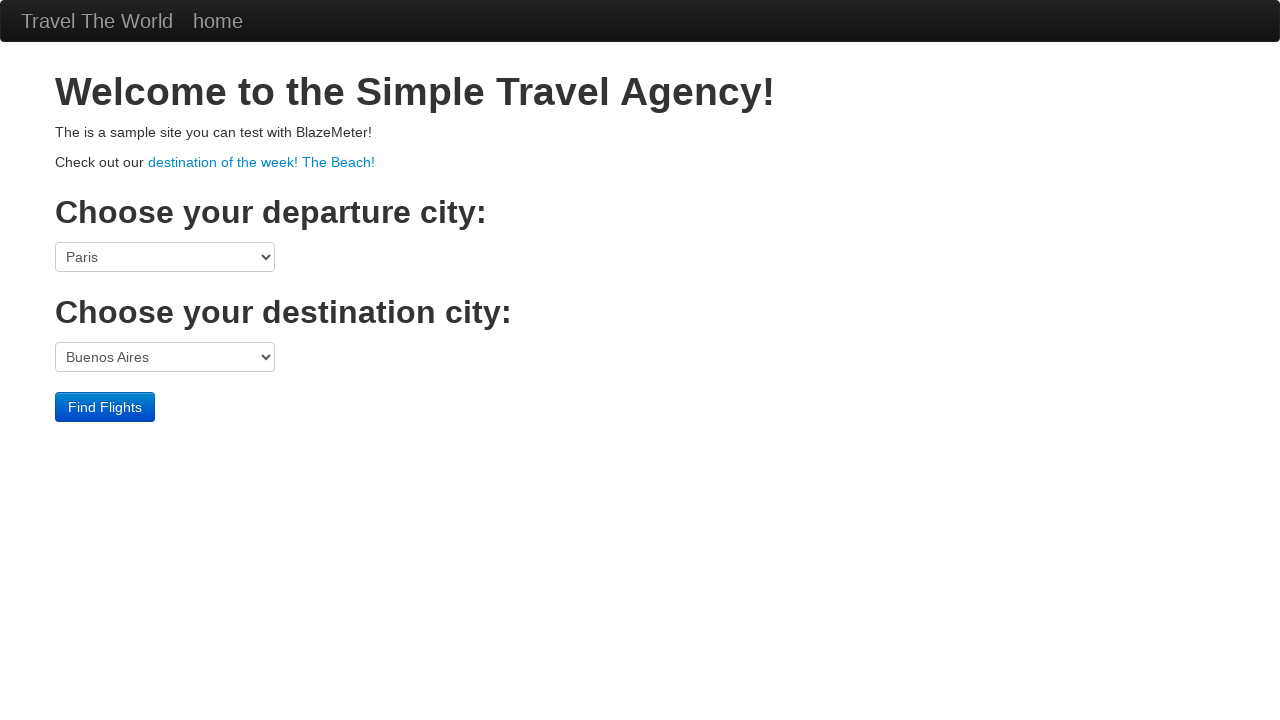

Clicked departure city dropdown at (165, 257) on select[name='fromPort']
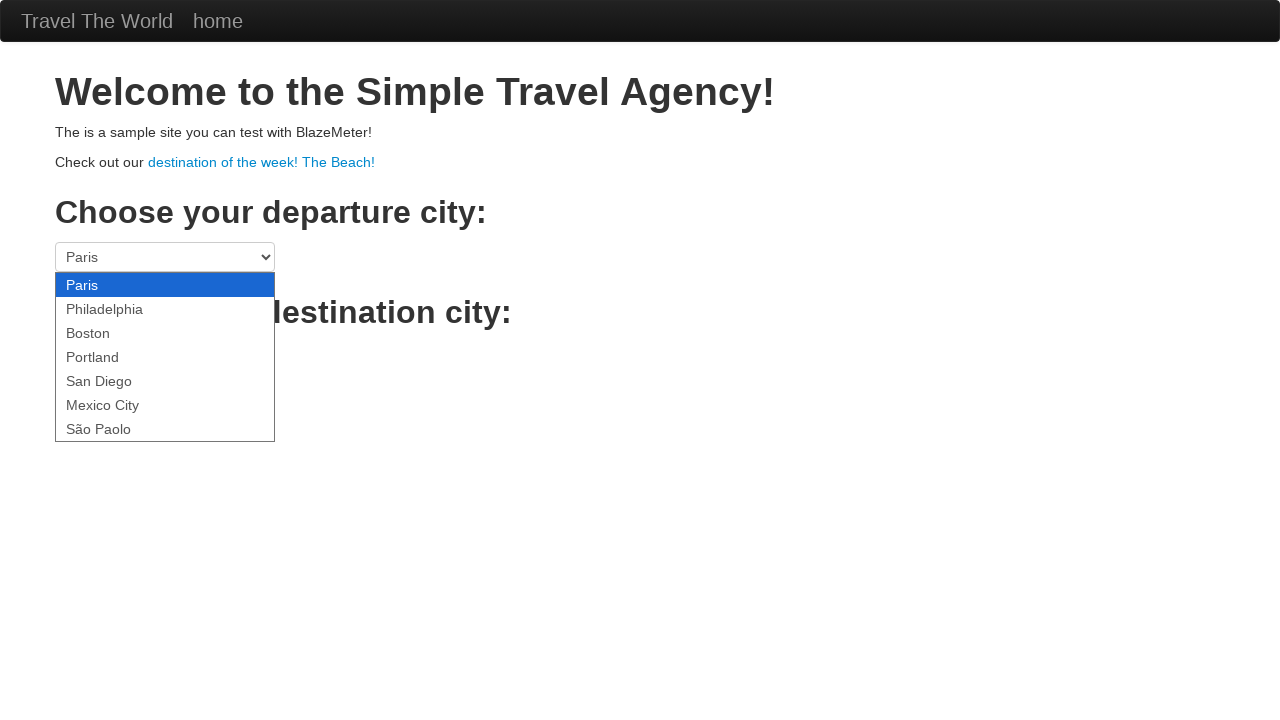

Selected Boston as departure city on select[name='fromPort']
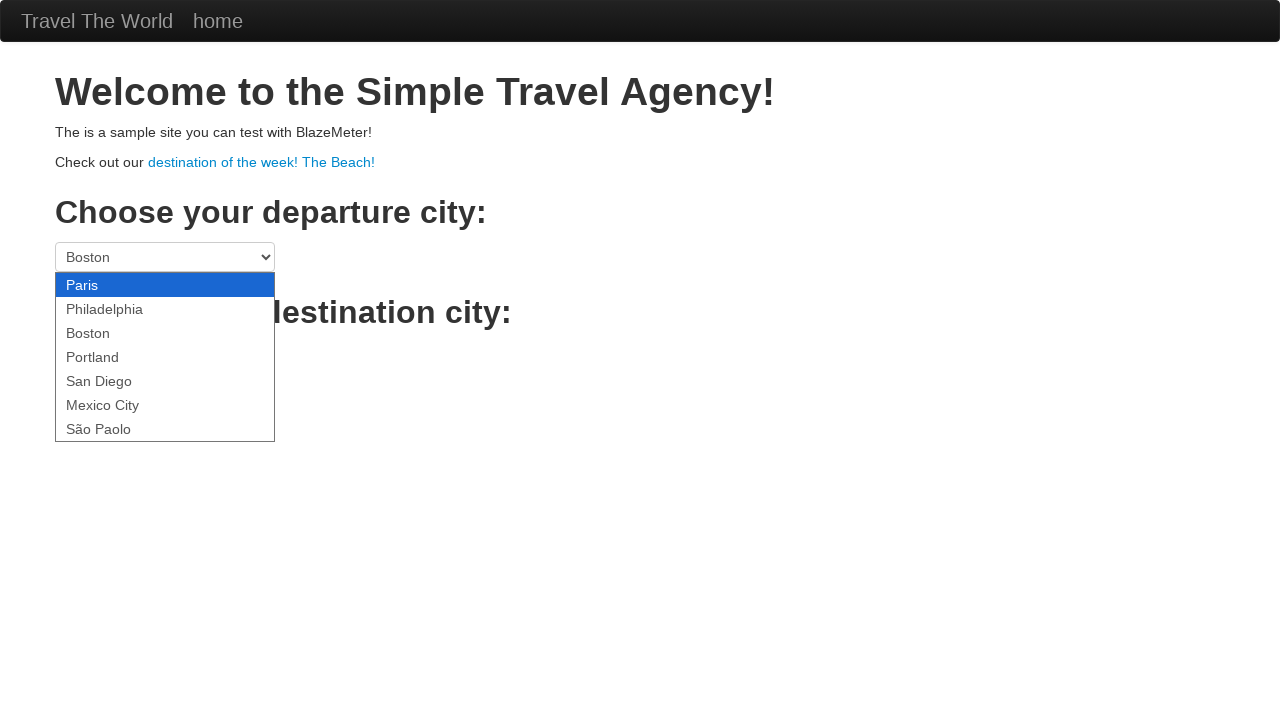

Clicked destination city dropdown at (165, 357) on select[name='toPort']
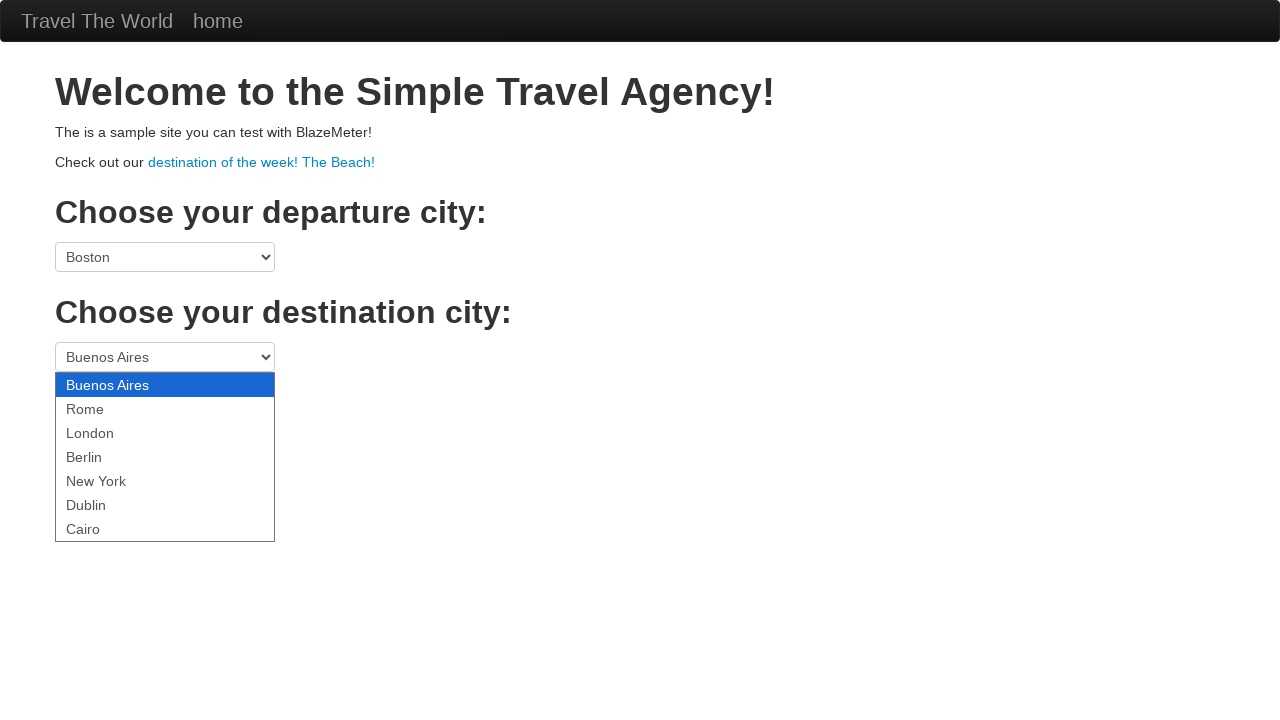

Selected London as destination city on select[name='toPort']
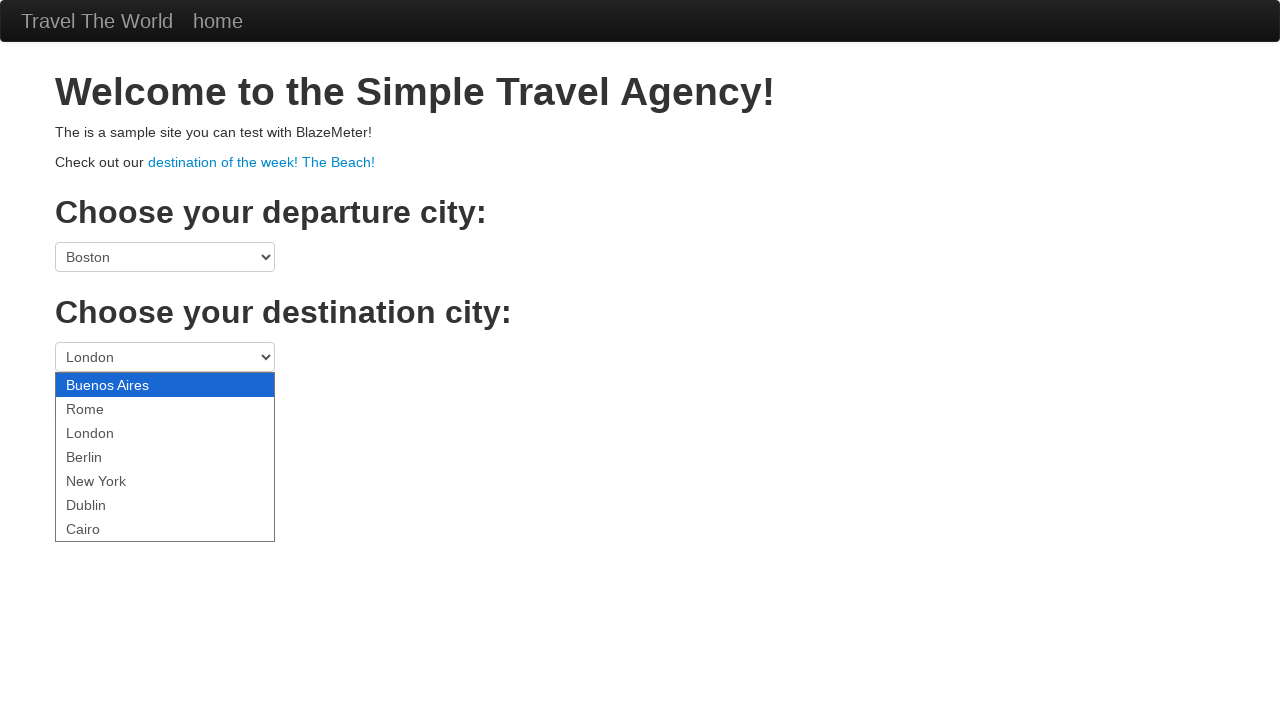

Clicked Find Flights button at (105, 407) on .btn-primary
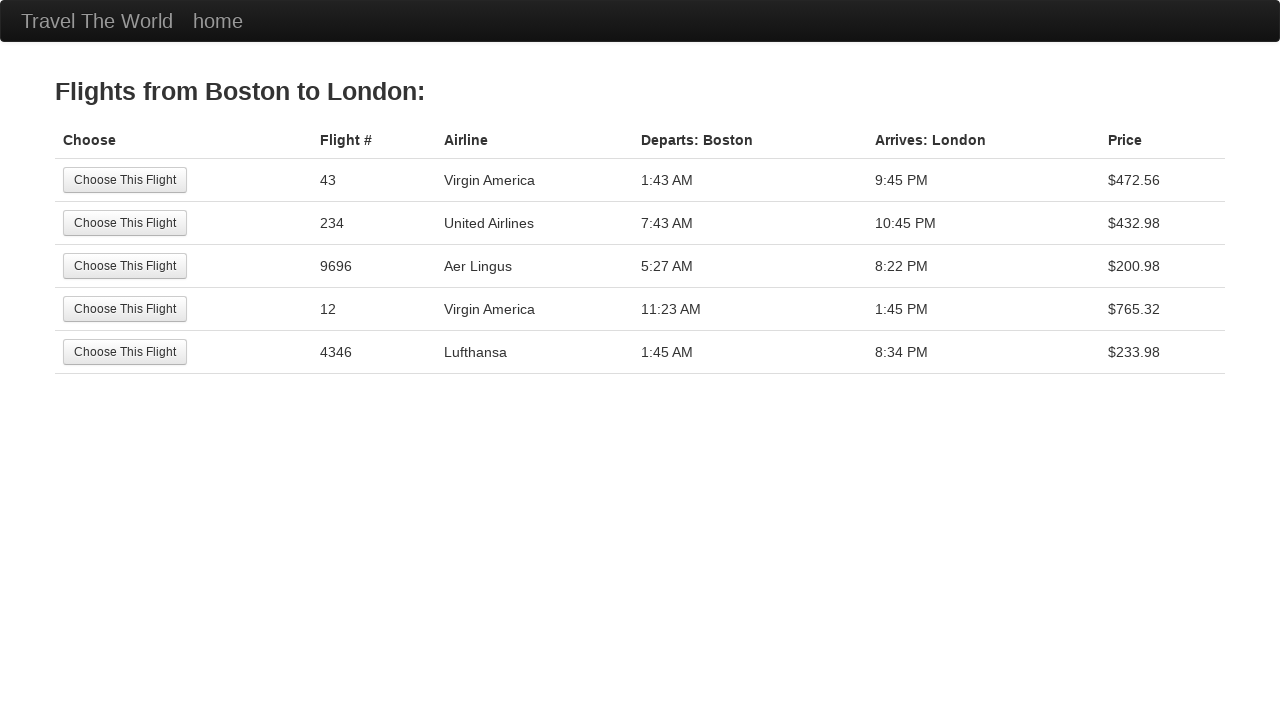

Selected the second flight option at (125, 223) on tr:nth-child(2) .btn
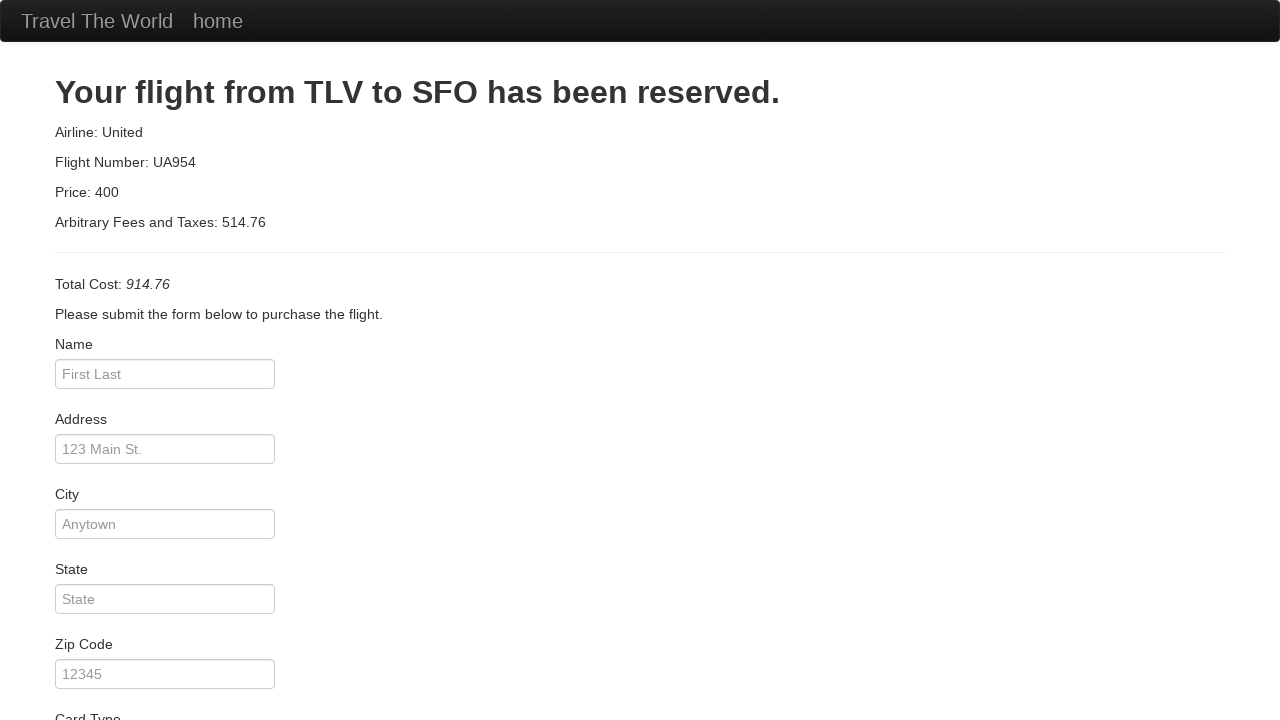

Clicked passenger name field at (165, 374) on #inputName
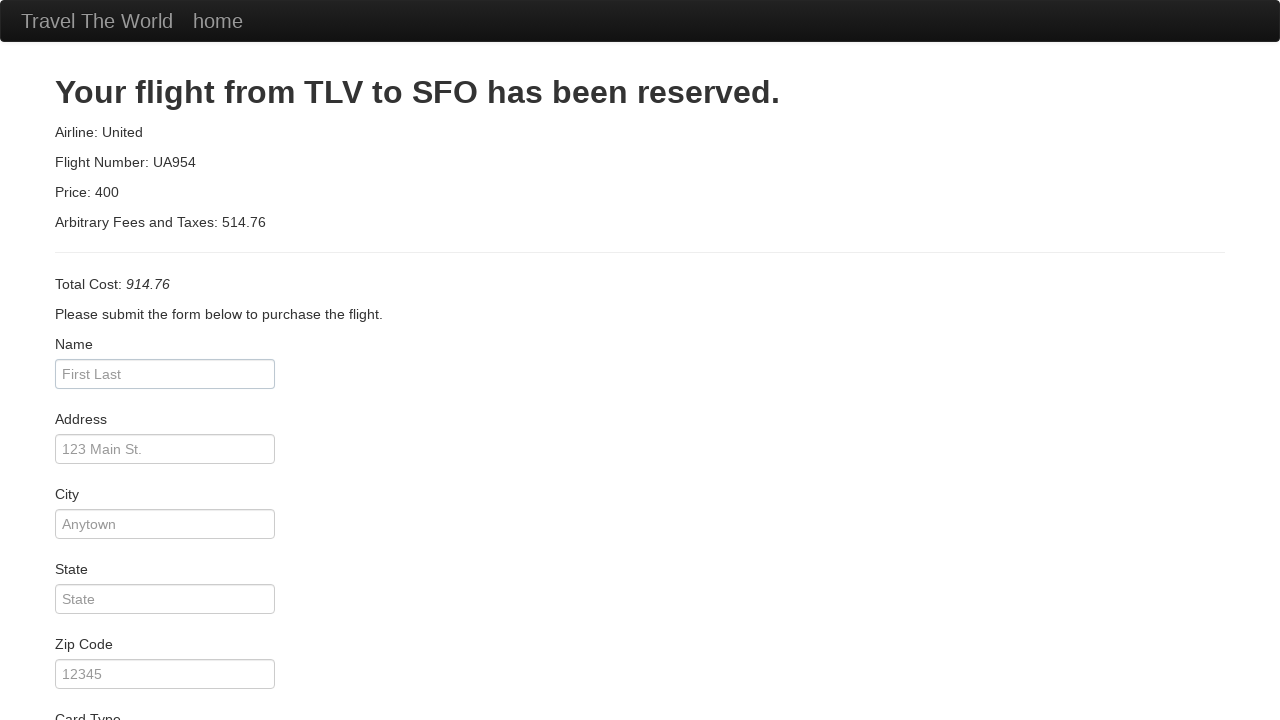

Filled passenger name as 'Catarina' on #inputName
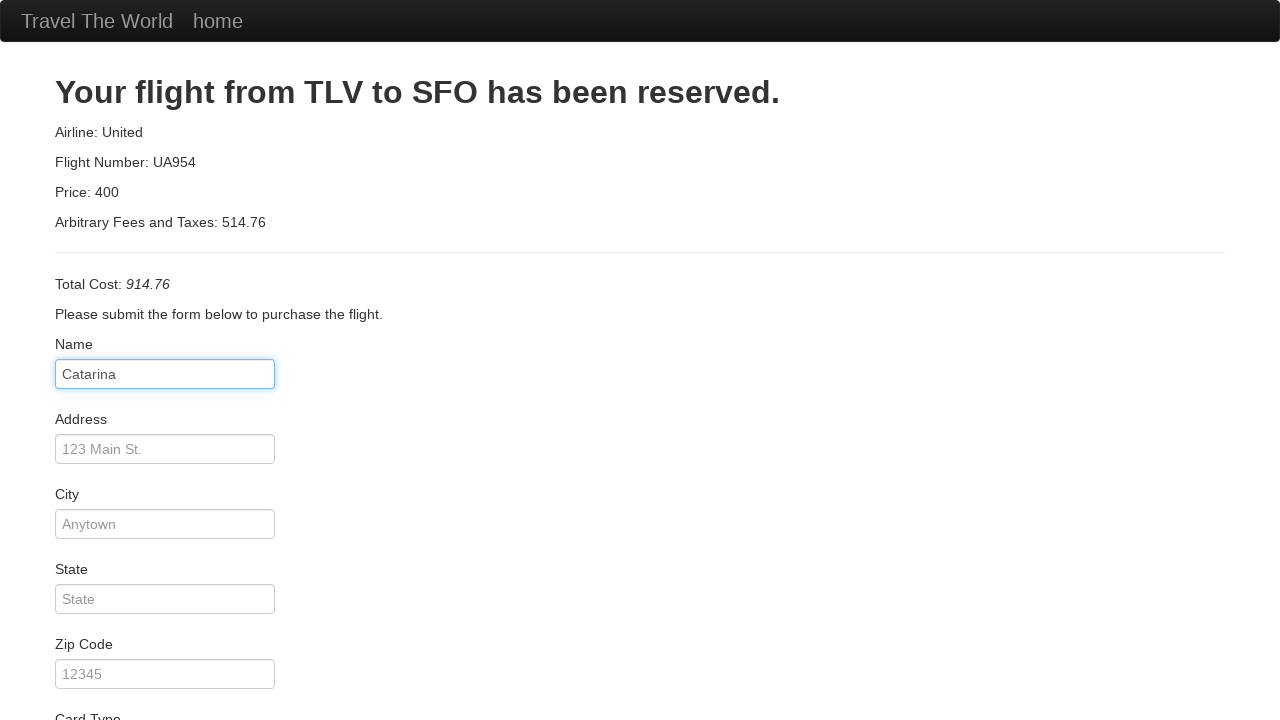

Clicked address field at (165, 449) on #address
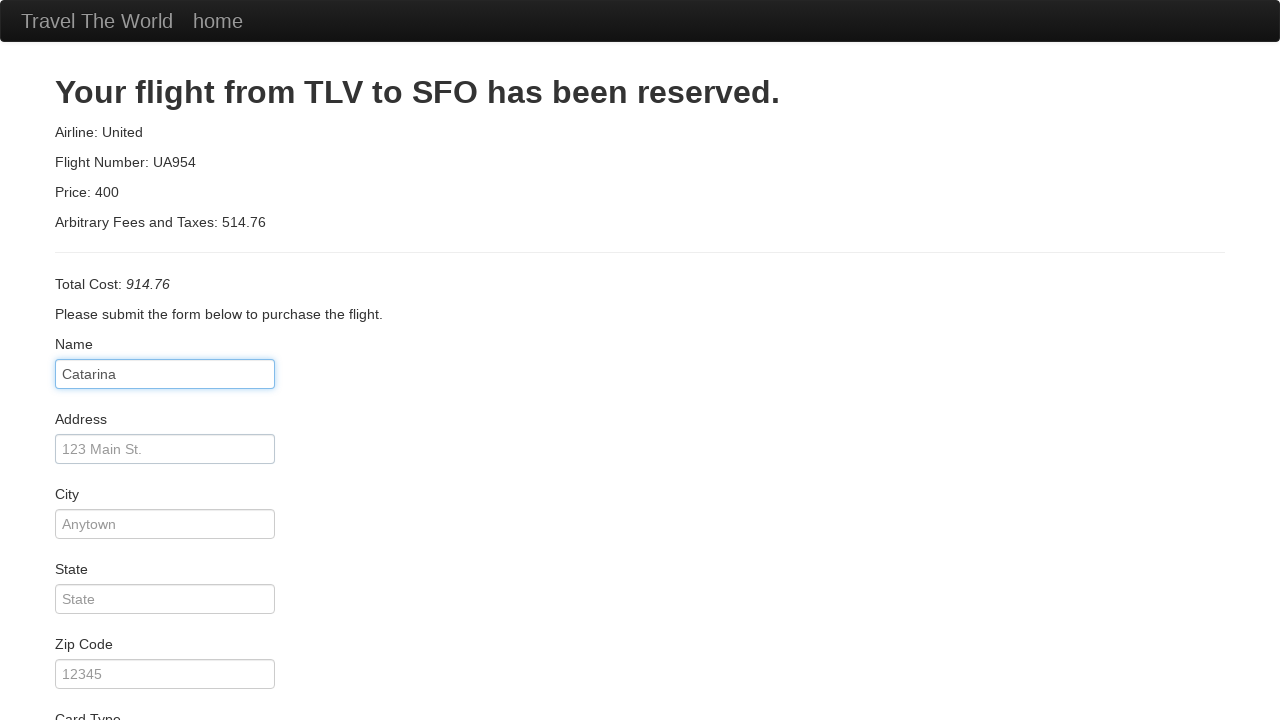

Filled address as '123 Lala' on #address
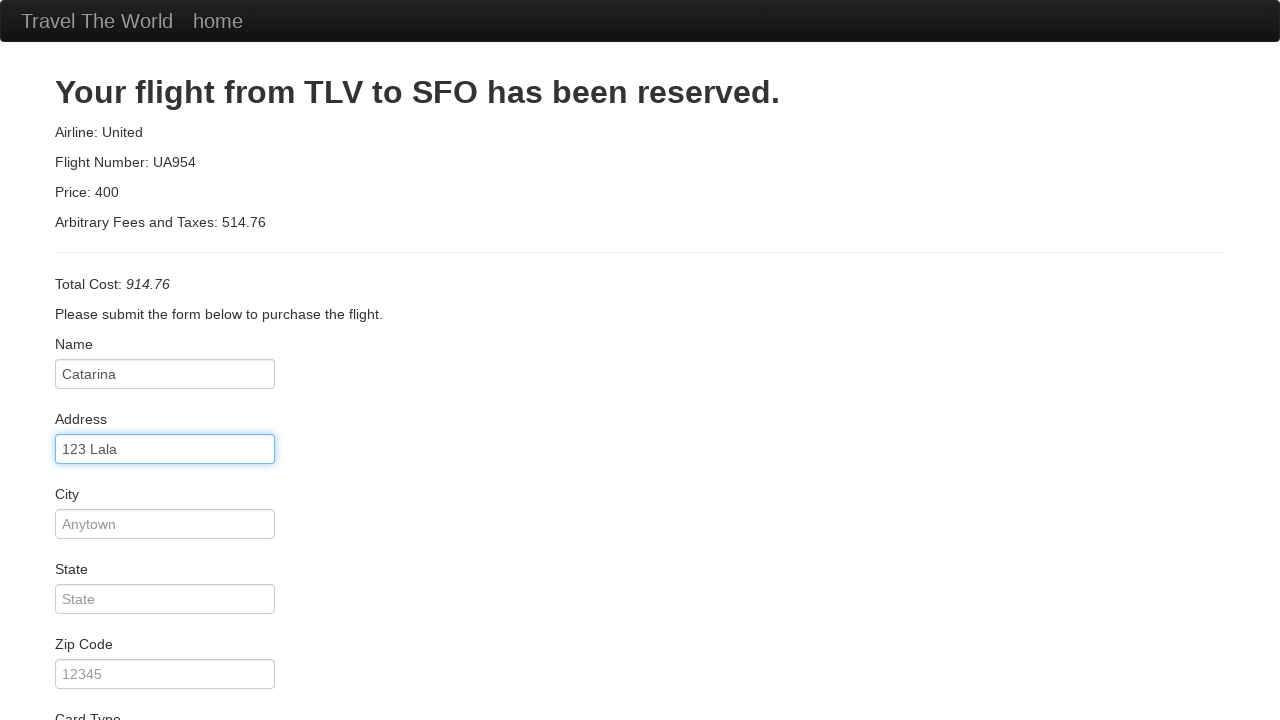

Clicked city field at (165, 524) on #city
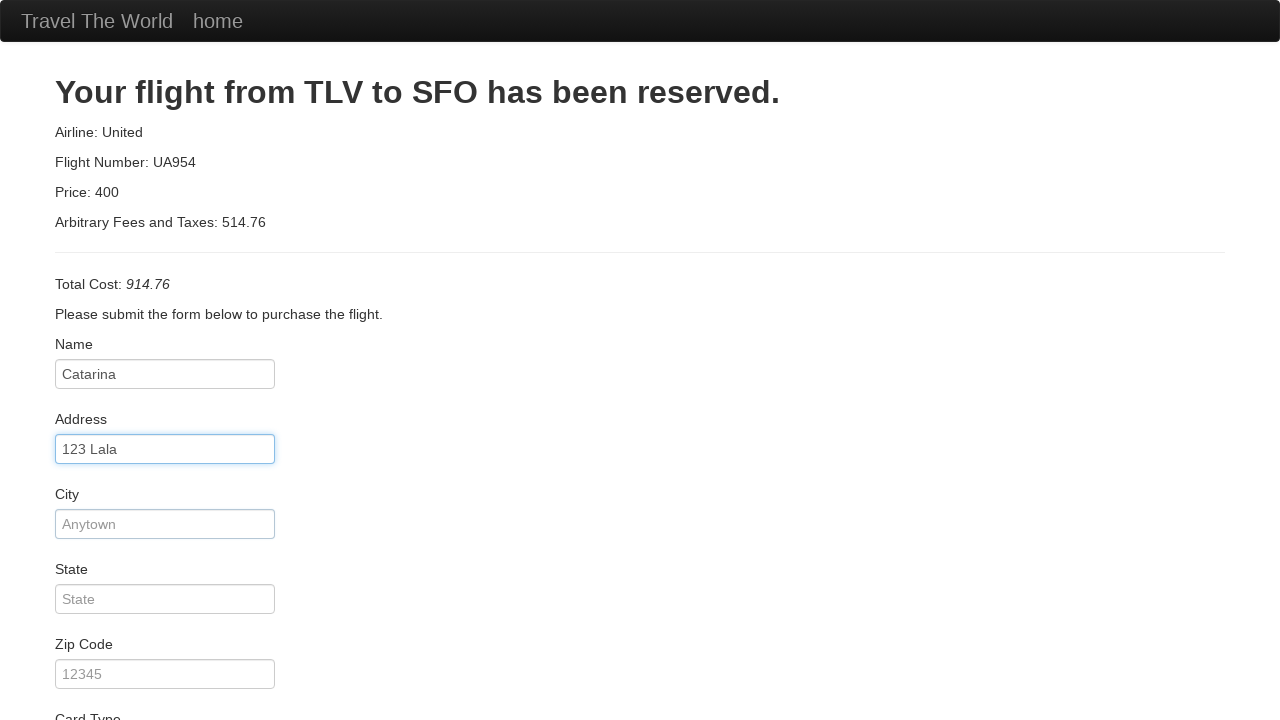

Filled city as 'Aveiro' on #city
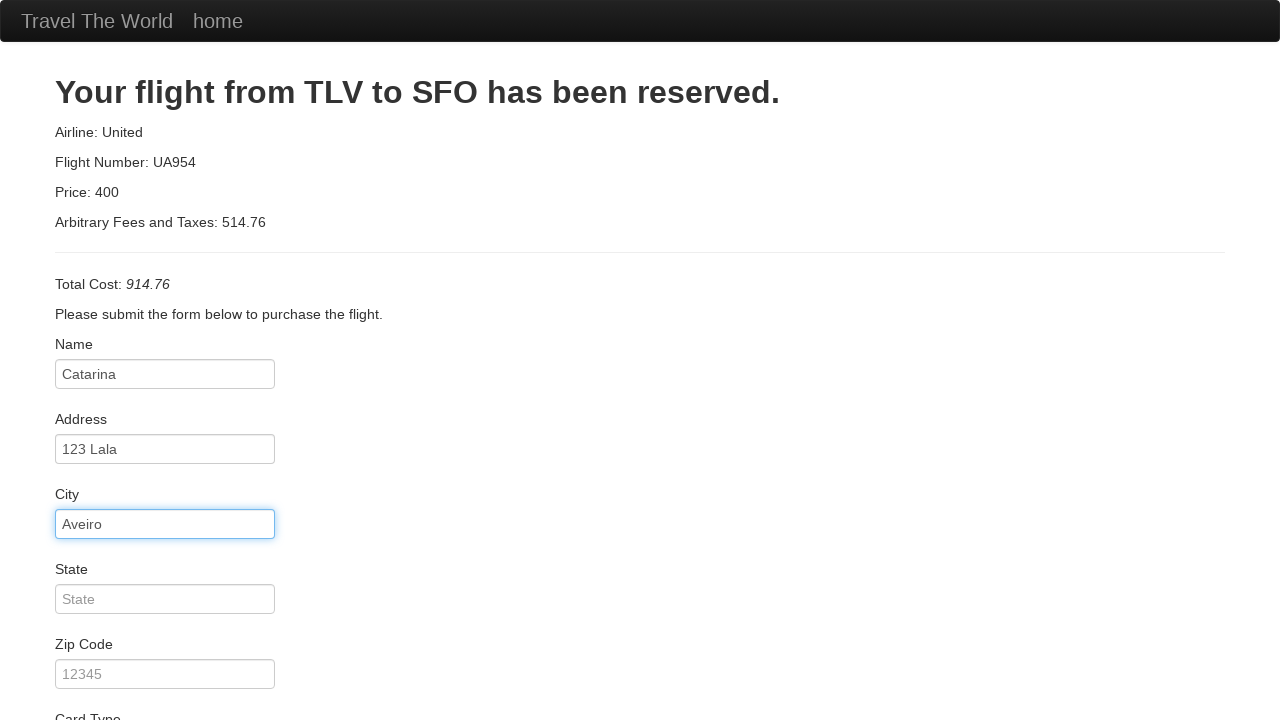

Clicked state field at (165, 599) on #state
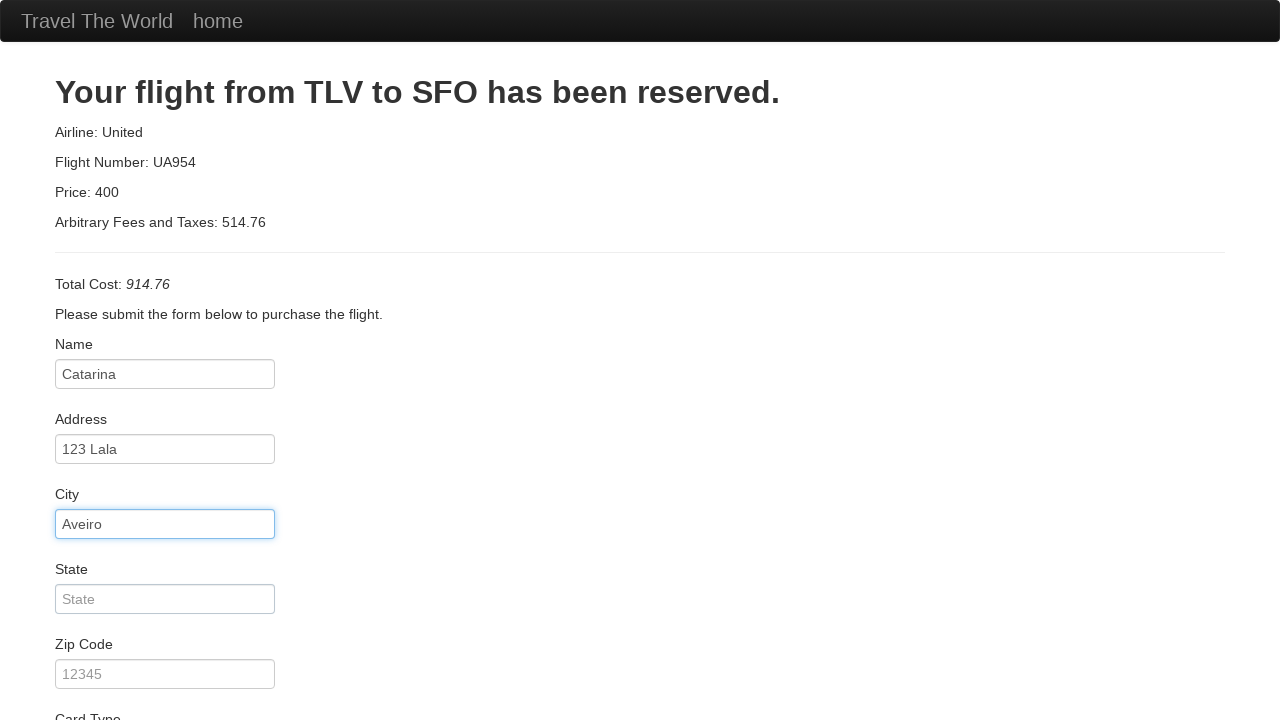

Filled state as 'Portugal' on #state
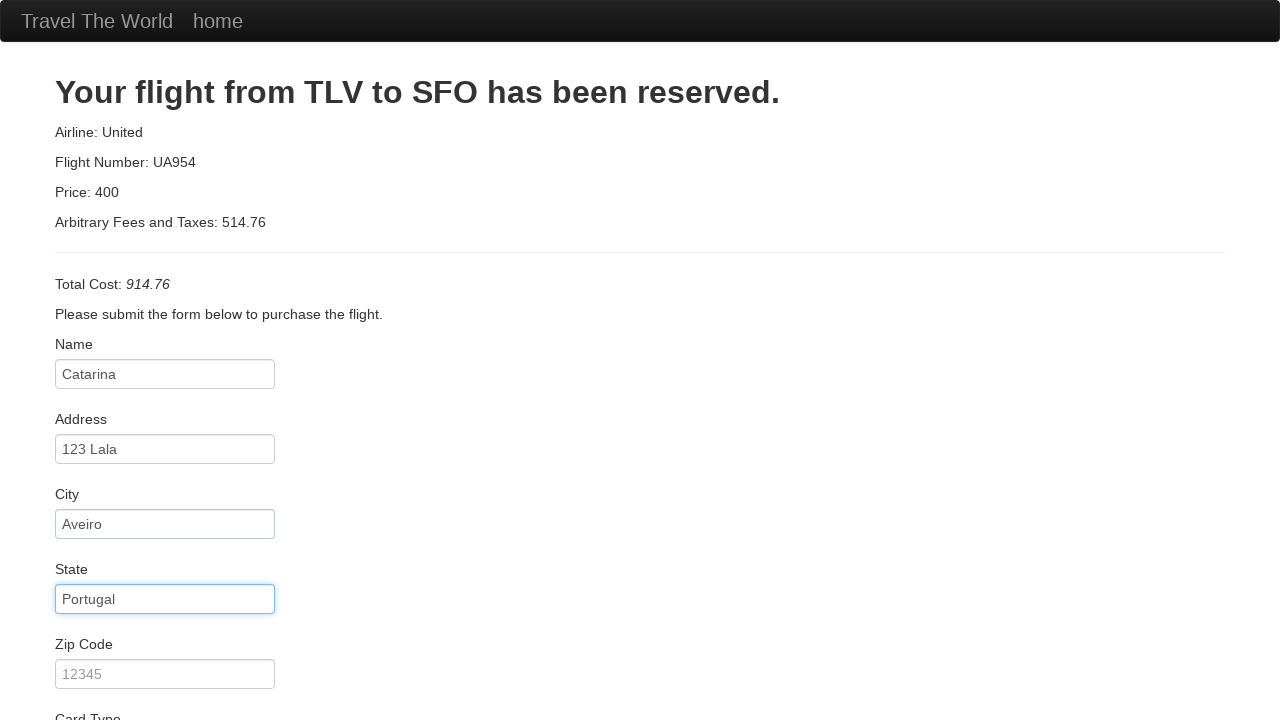

Clicked zip code field at (165, 674) on #zipCode
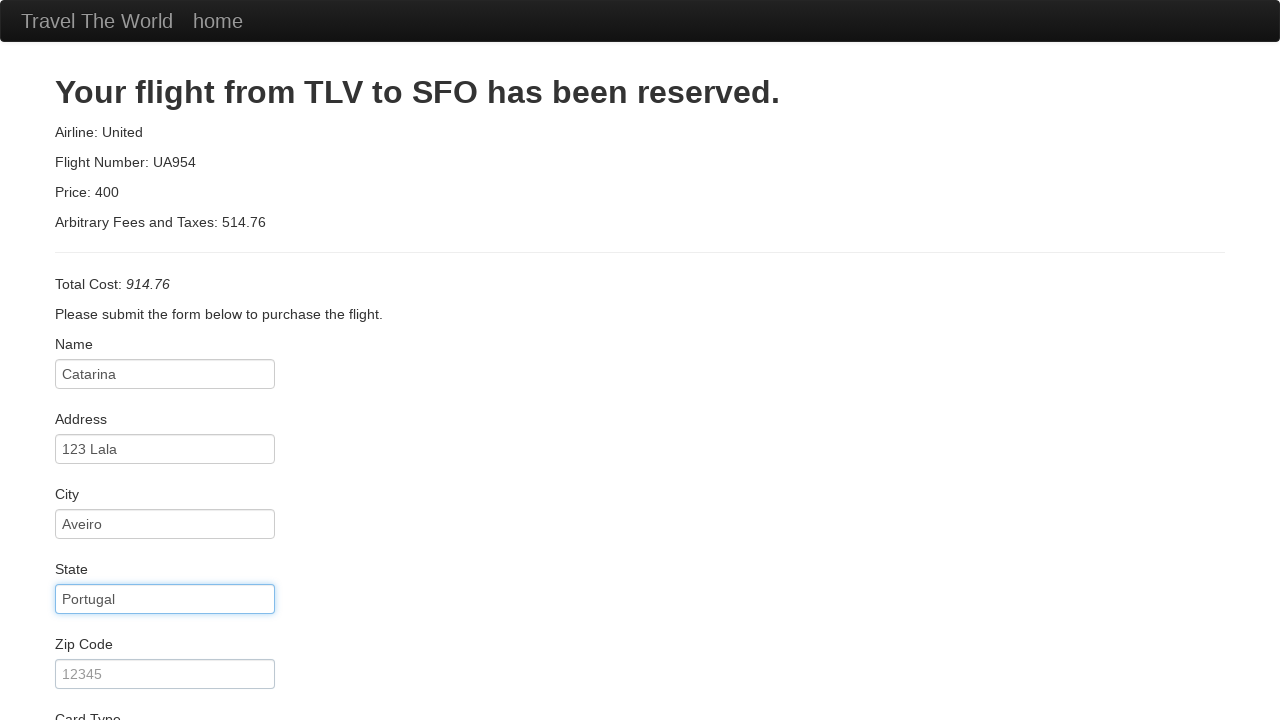

Filled zip code as '111111' on #zipCode
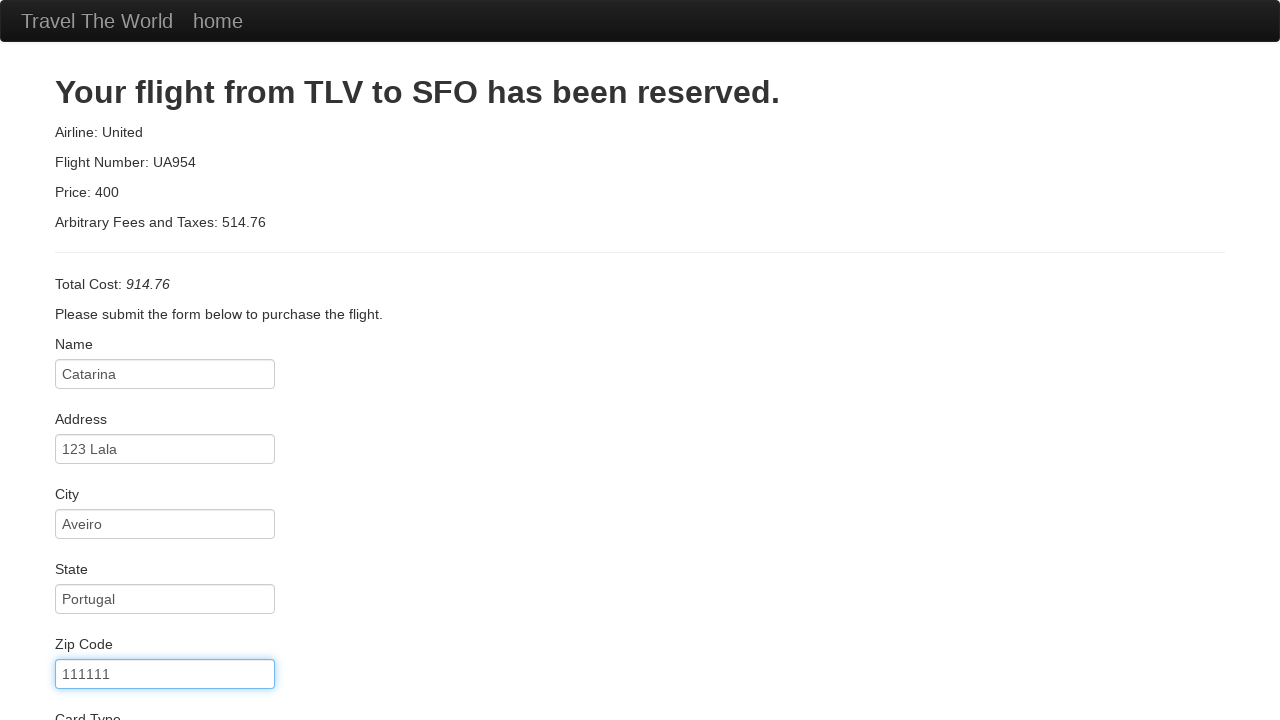

Clicked card type dropdown at (165, 360) on #cardType
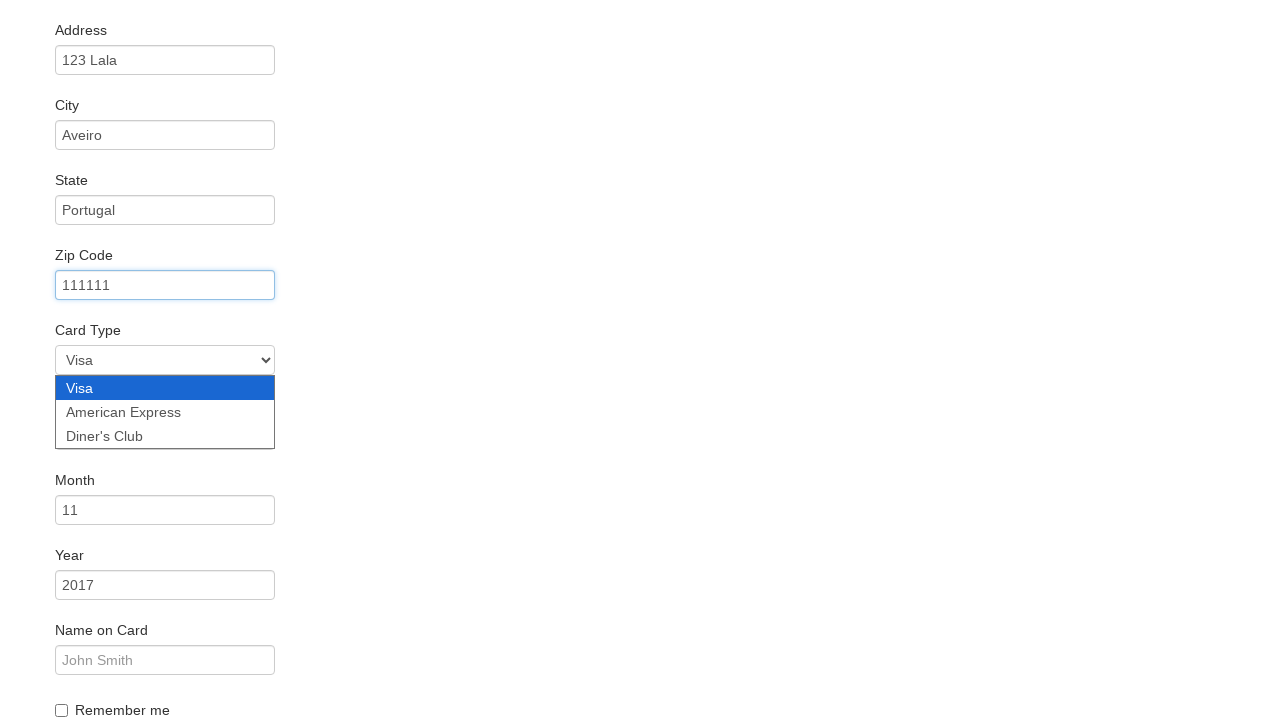

Selected American Express as card type on #cardType
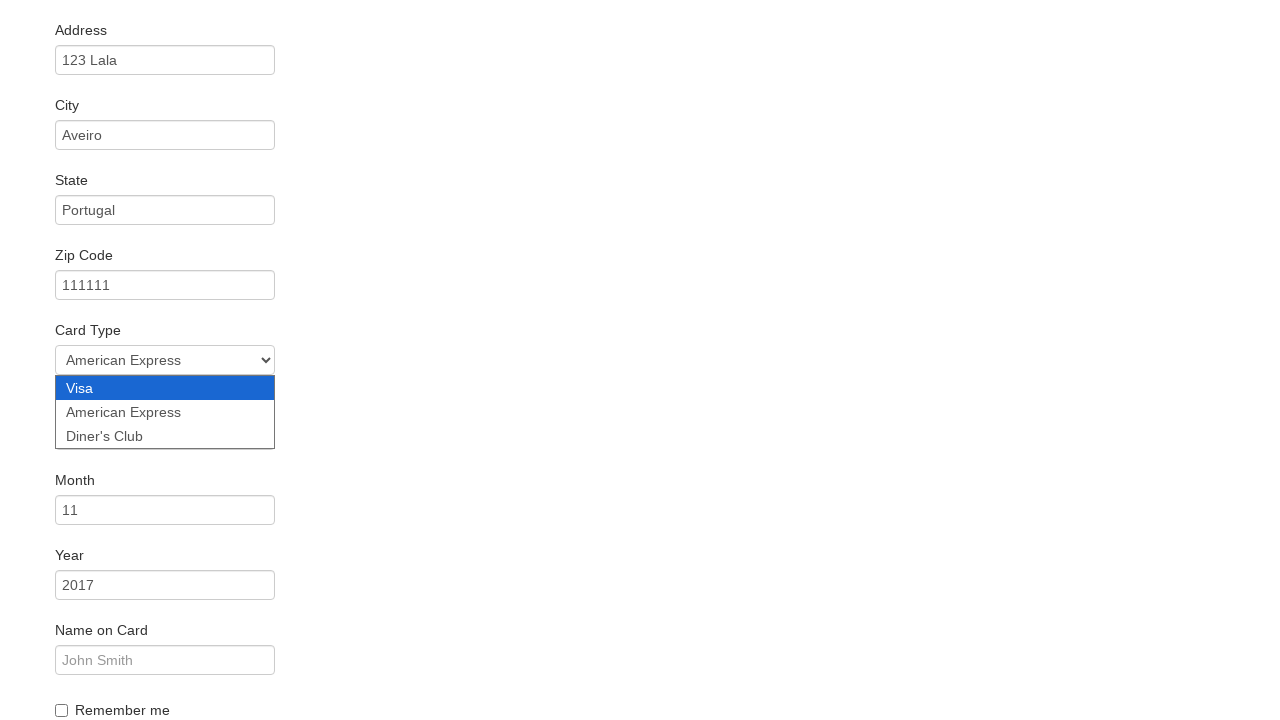

Clicked credit card number field at (165, 435) on #creditCardNumber
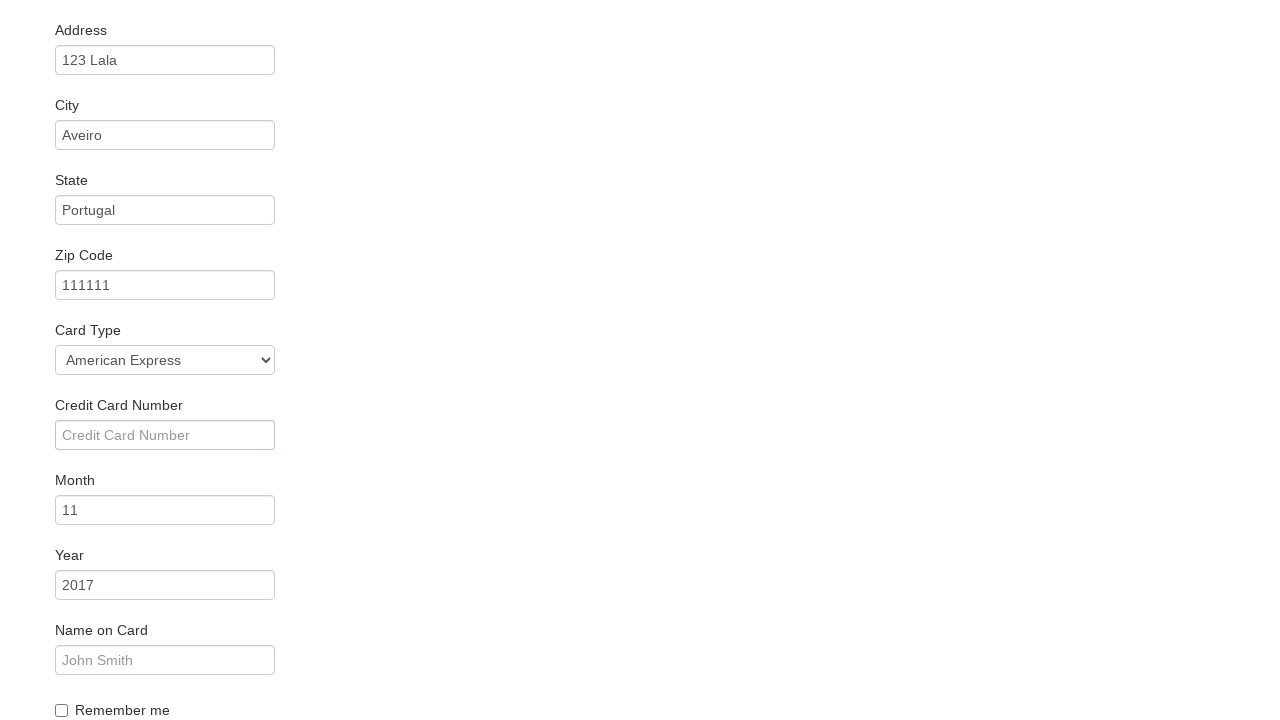

Filled credit card number on #creditCardNumber
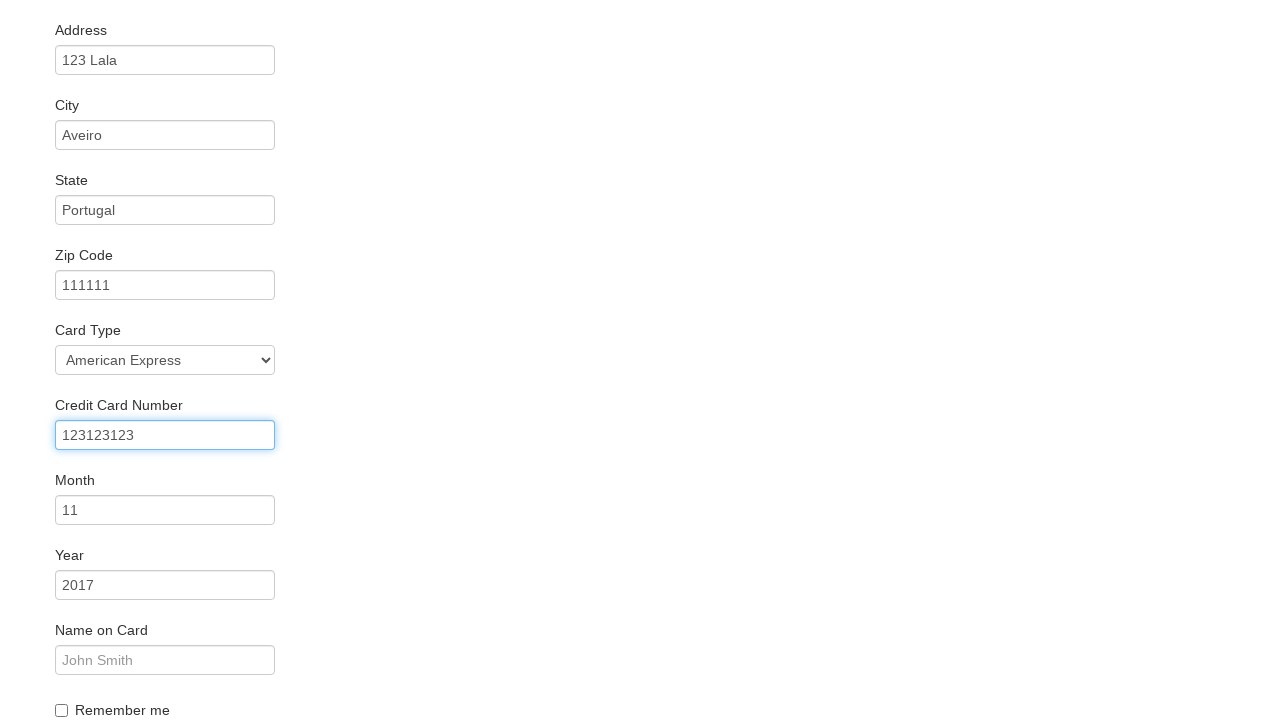

Clicked credit card month field at (165, 510) on #creditCardMonth
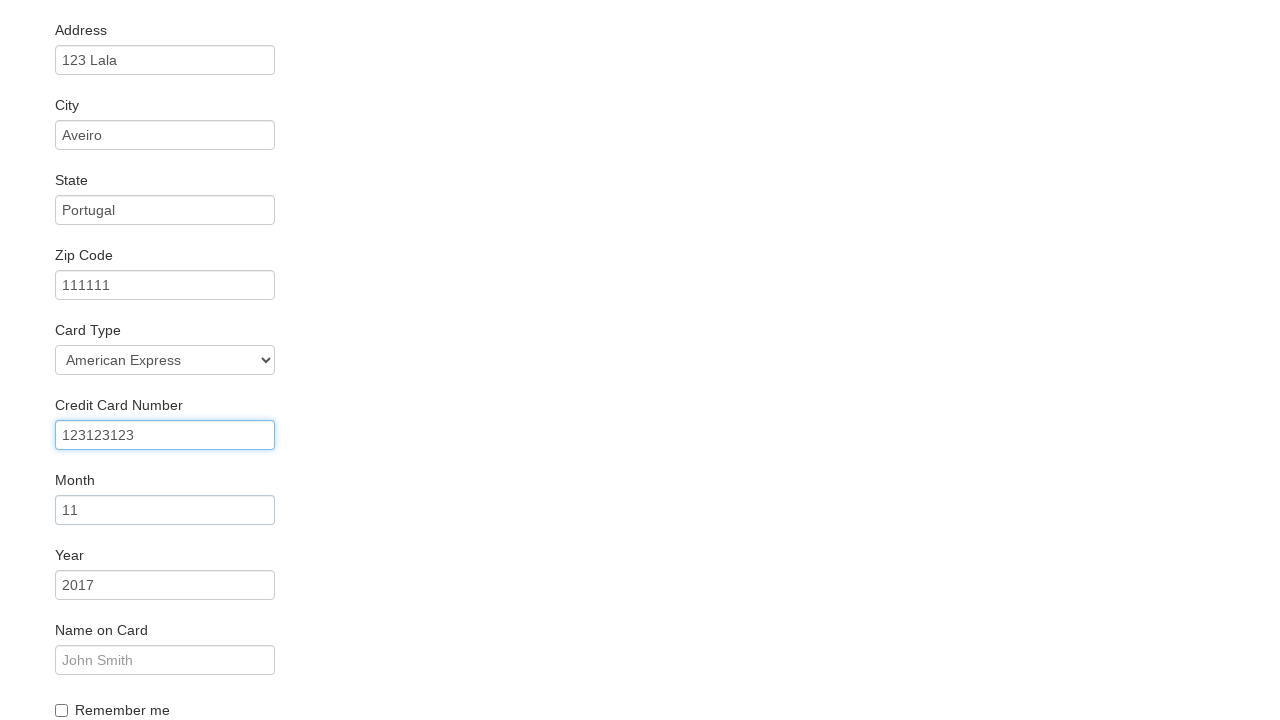

Filled credit card month as '10' on #creditCardMonth
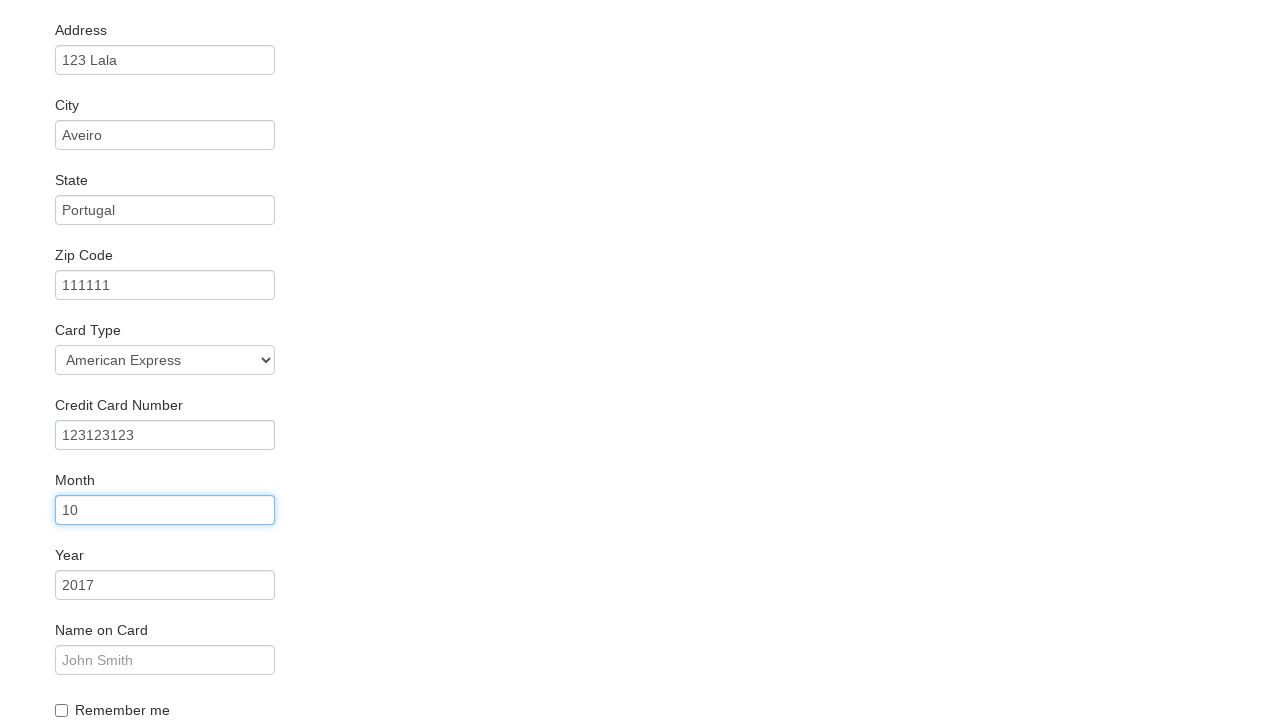

Clicked credit card year field at (165, 585) on #creditCardYear
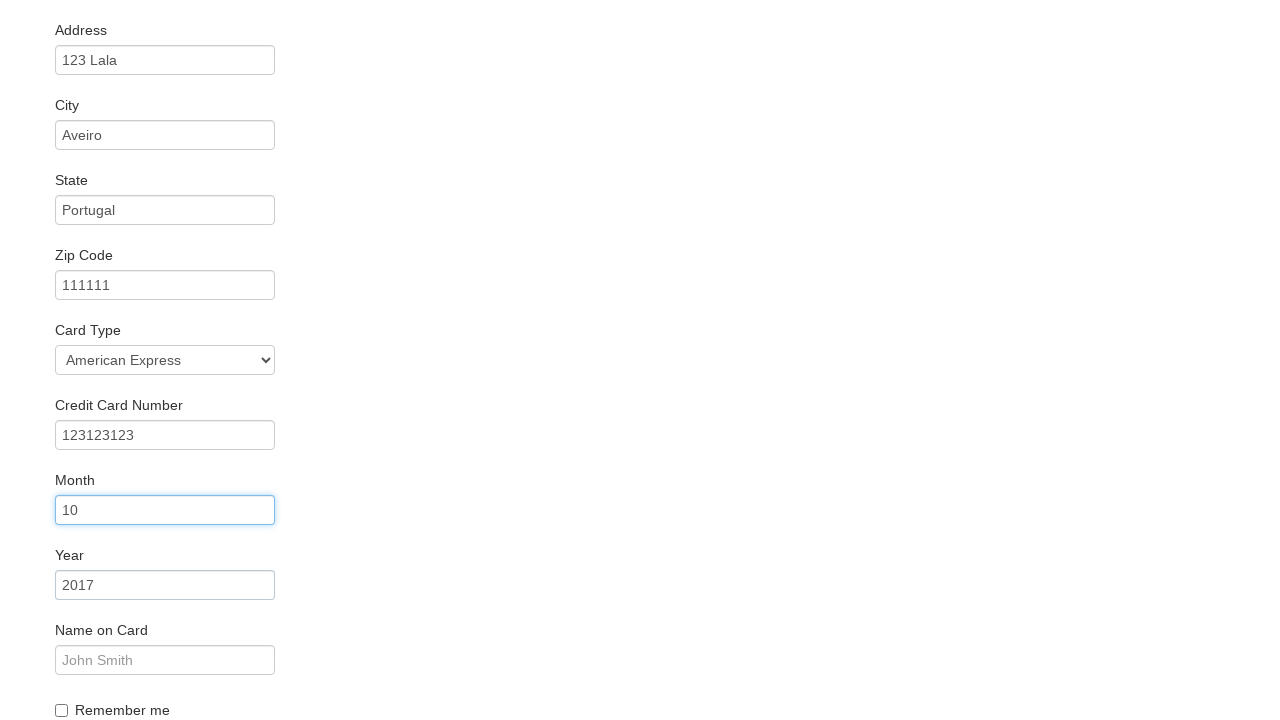

Filled credit card year as '2020' on #creditCardYear
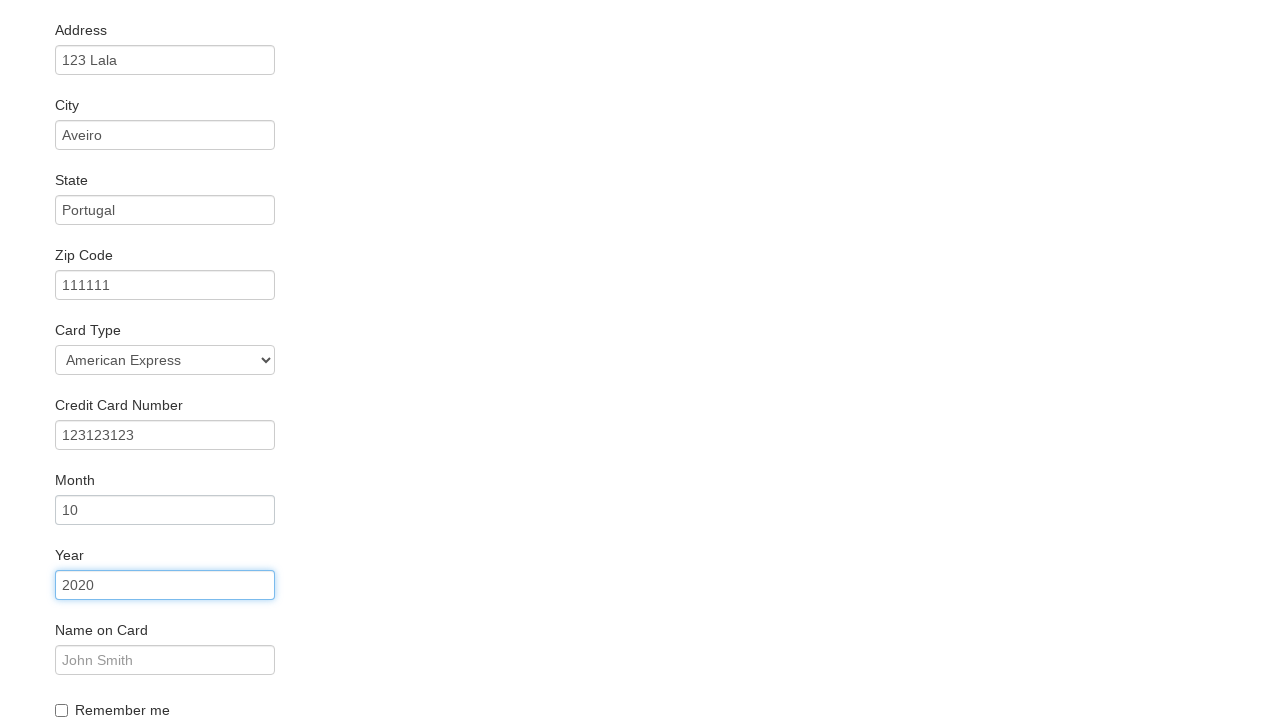

Clicked name on card field at (165, 660) on #nameOnCard
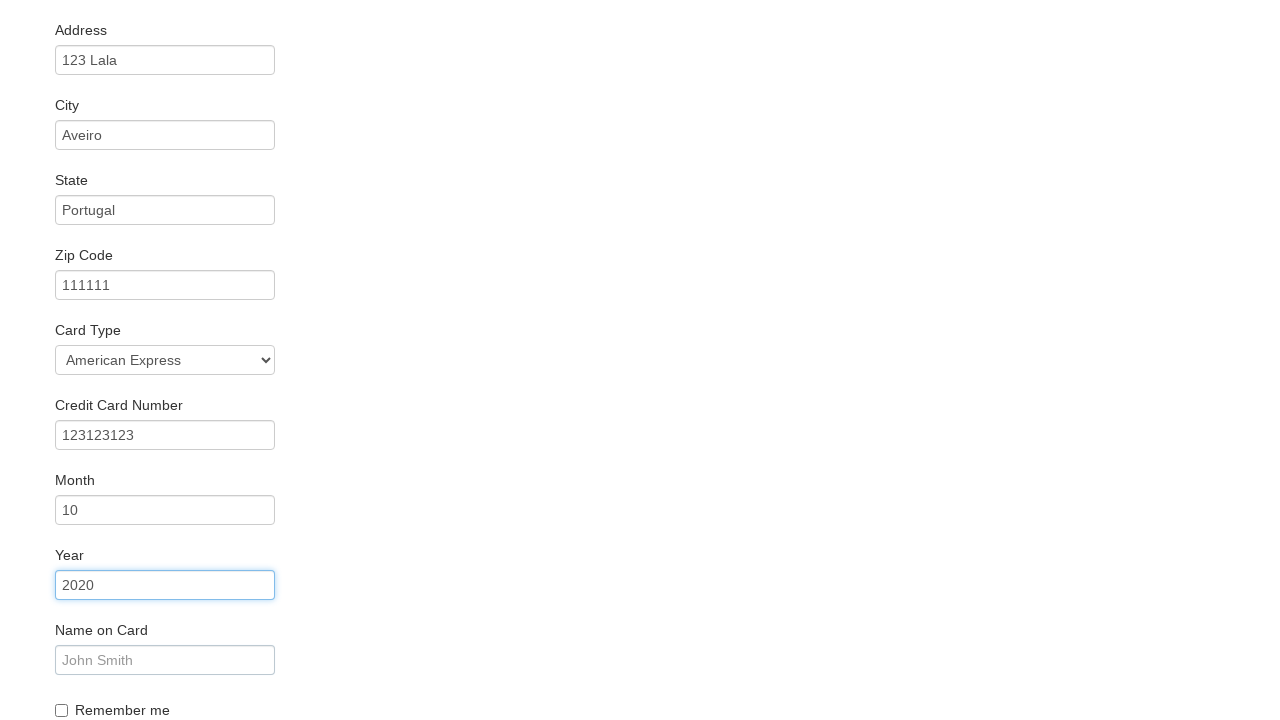

Filled name on card as 'Catarina' on #nameOnCard
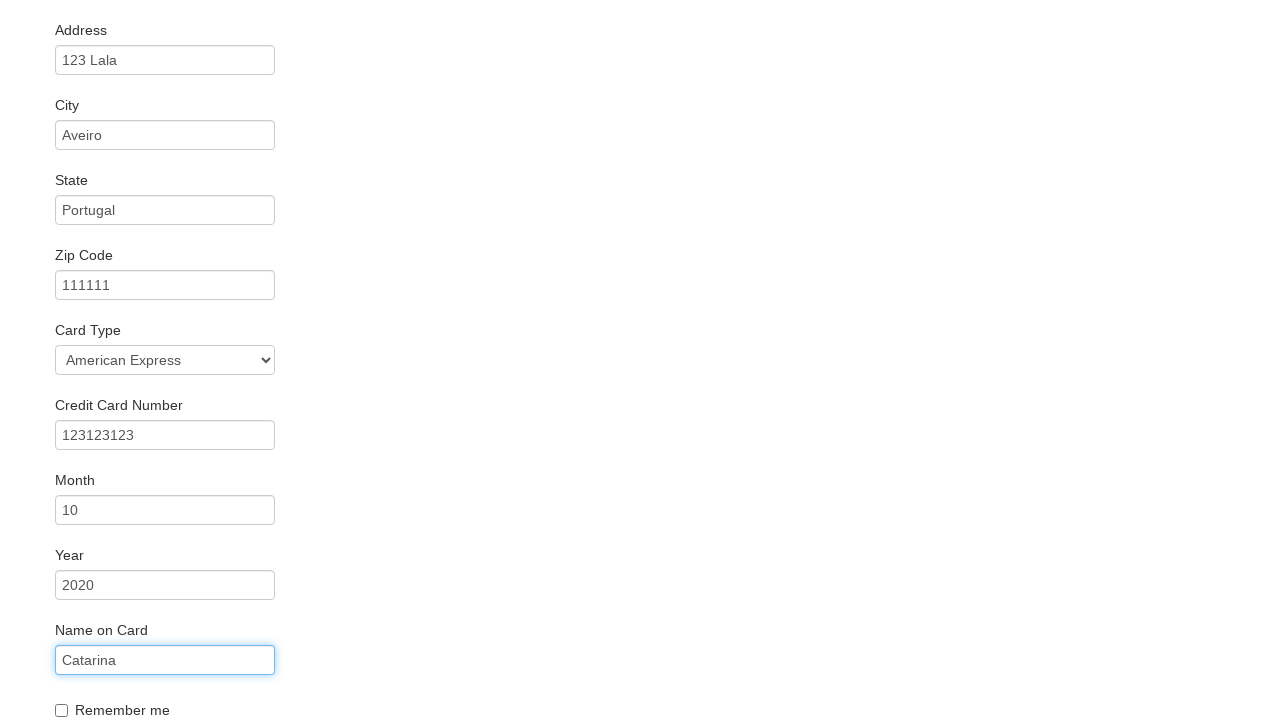

Clicked remember me checkbox at (640, 708) on .checkbox
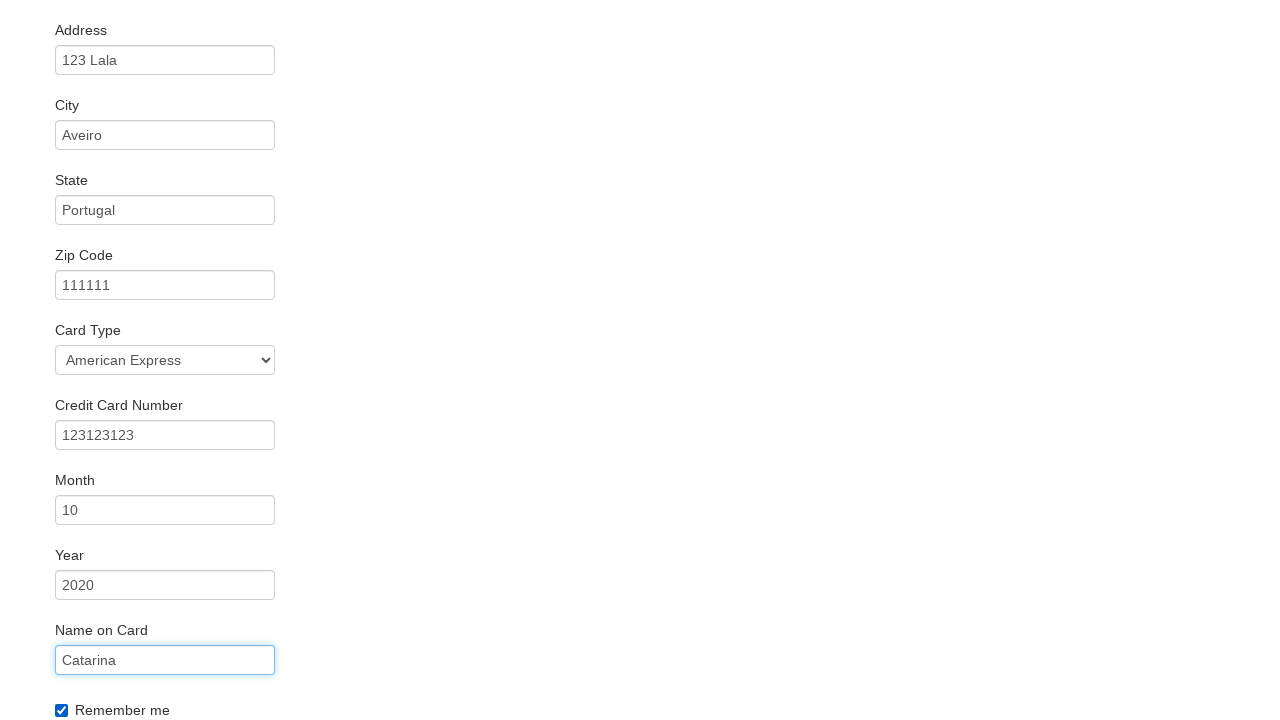

Clicked Purchase Flight button at (118, 685) on .btn-primary
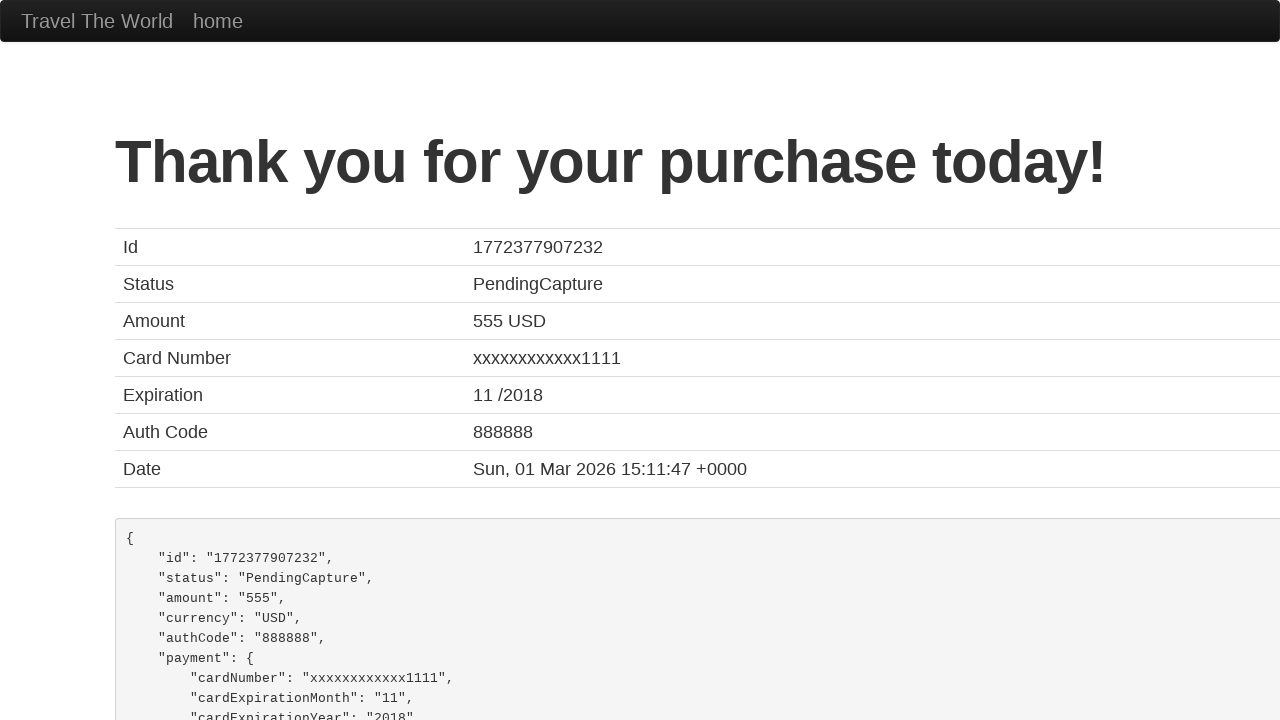

Page loaded and DOM content ready
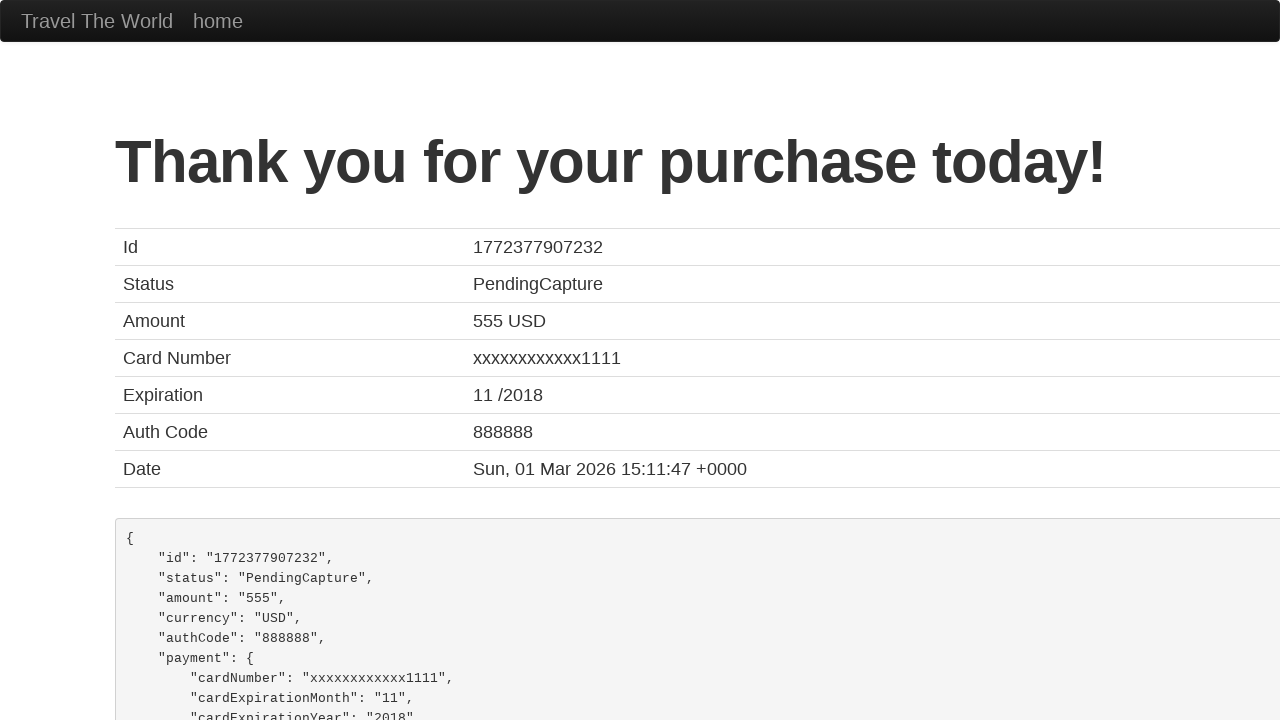

Verified confirmation page title is 'BlazeDemo Confirmation'
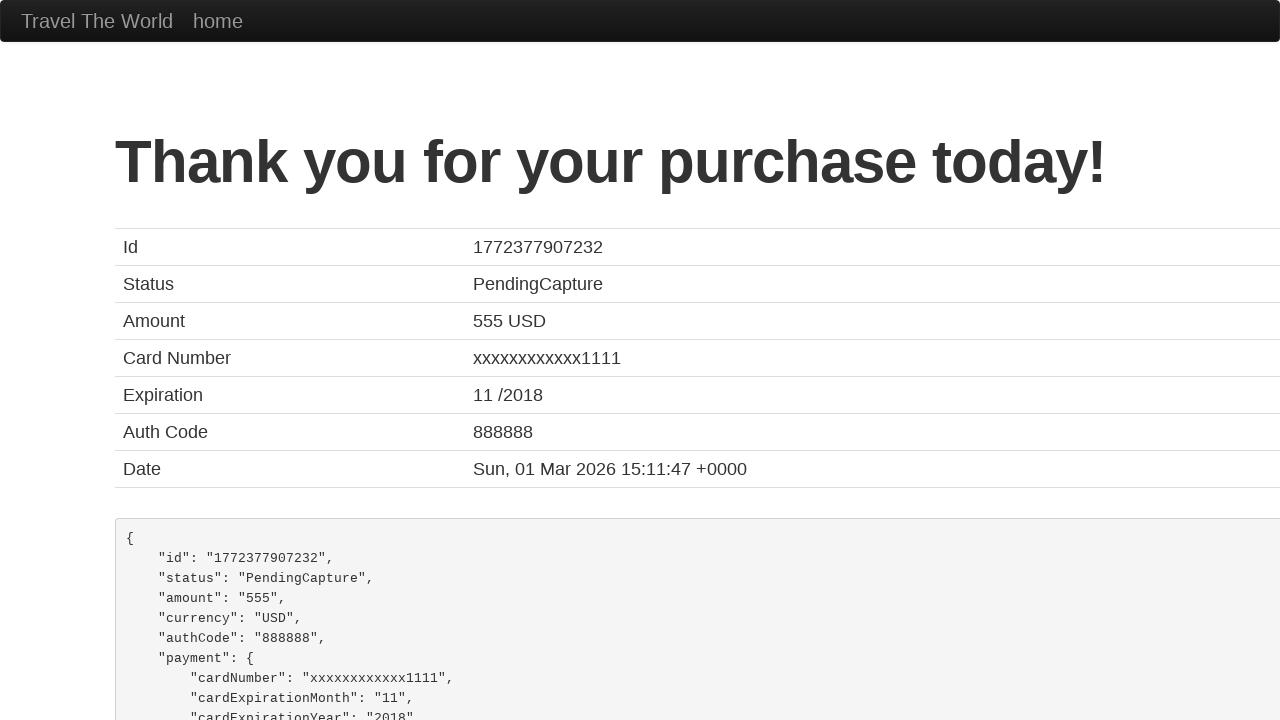

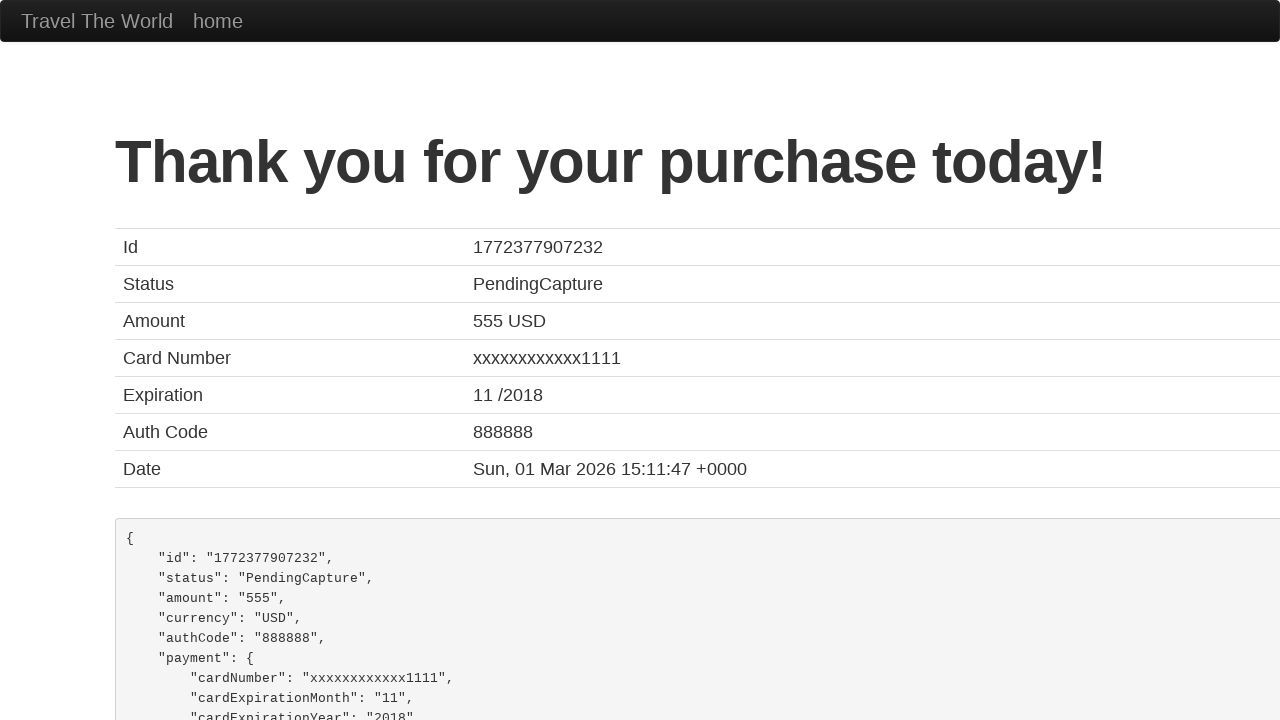